Tests drag and drop functionality using low-level mouse actions to drag element from column A to column B, then verifies the elements have swapped positions.

Starting URL: https://the-internet.herokuapp.com/drag_and_drop

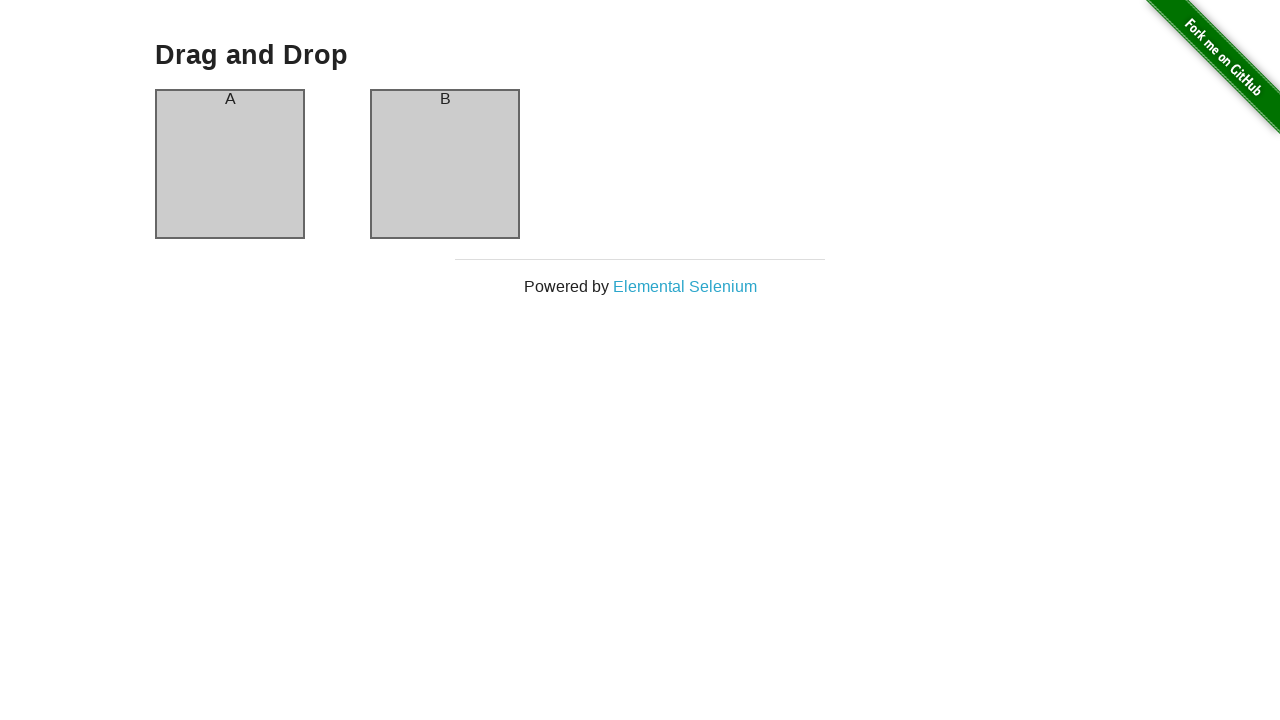

Located source element (column A)
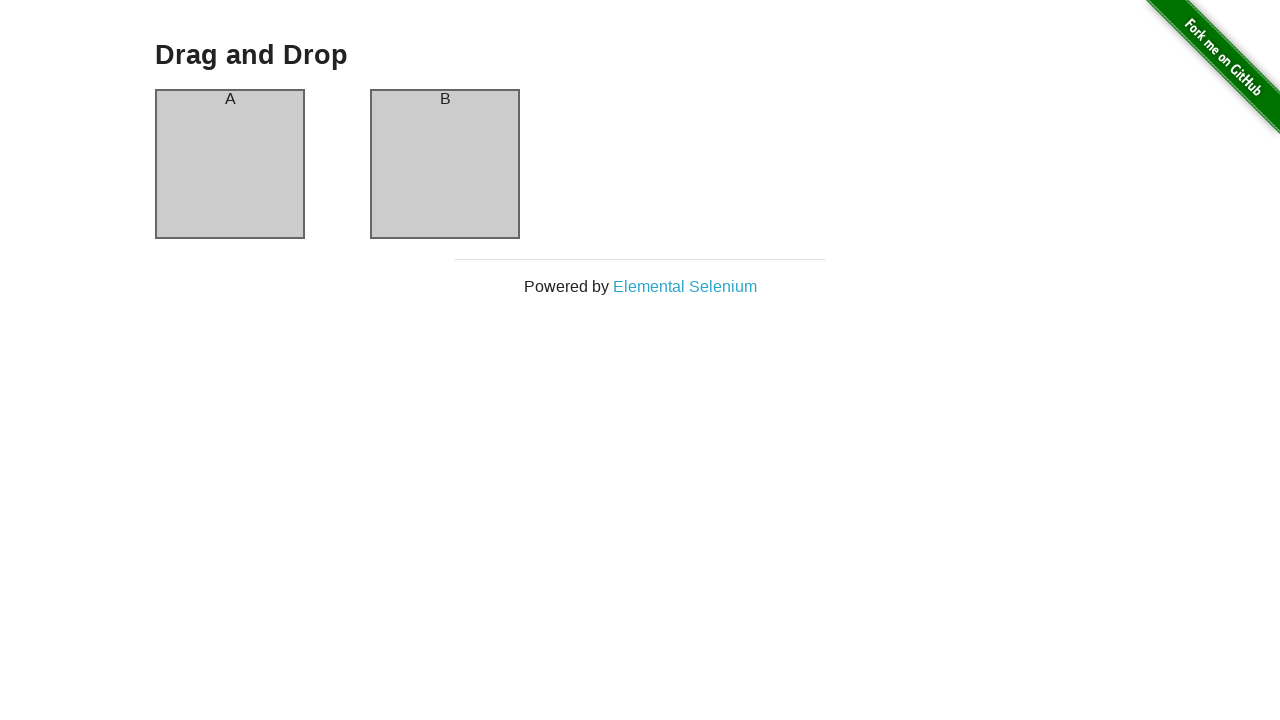

Located target element (column B)
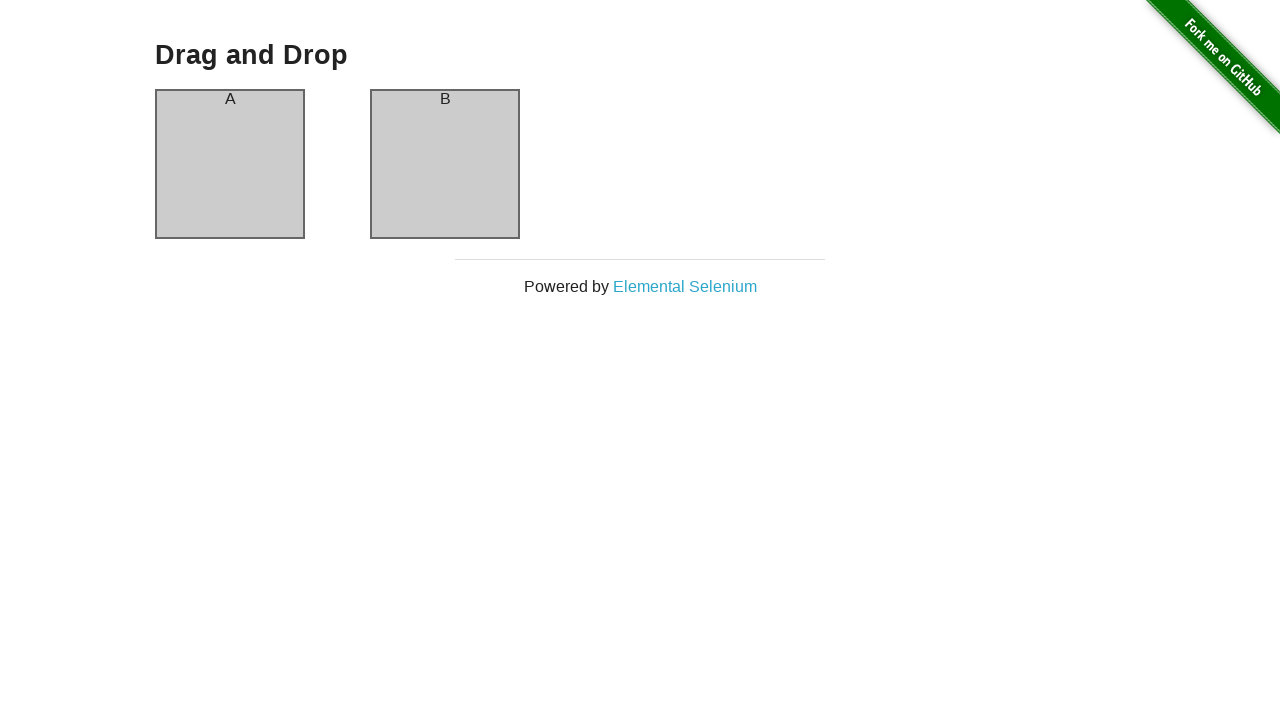

Retrieved bounding box for source element (column A)
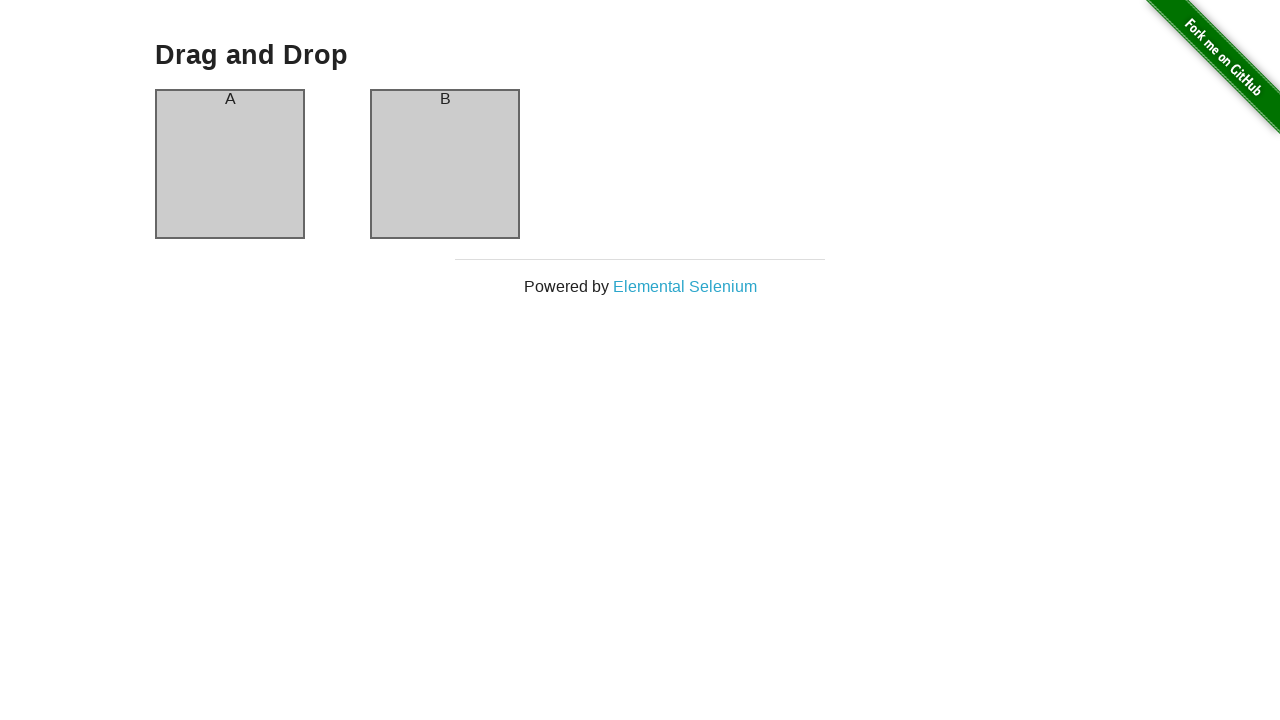

Retrieved bounding box for target element (column B)
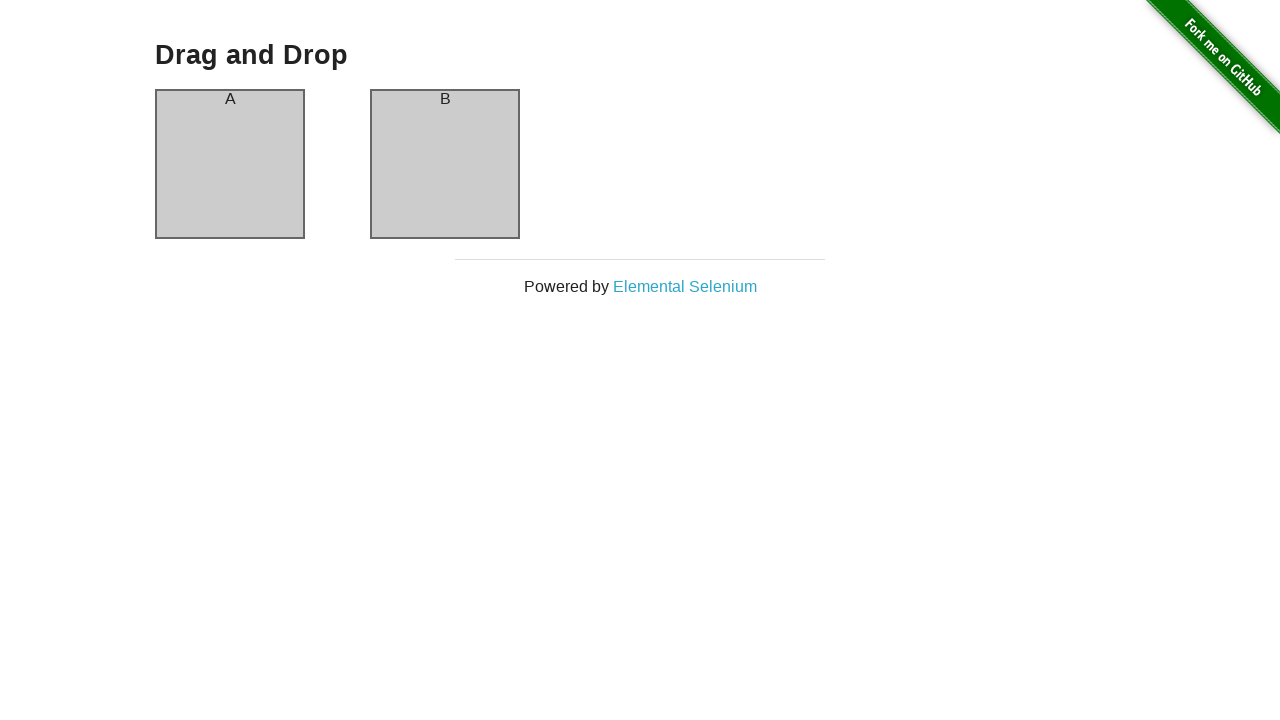

Moved mouse to center of column A at (230, 164)
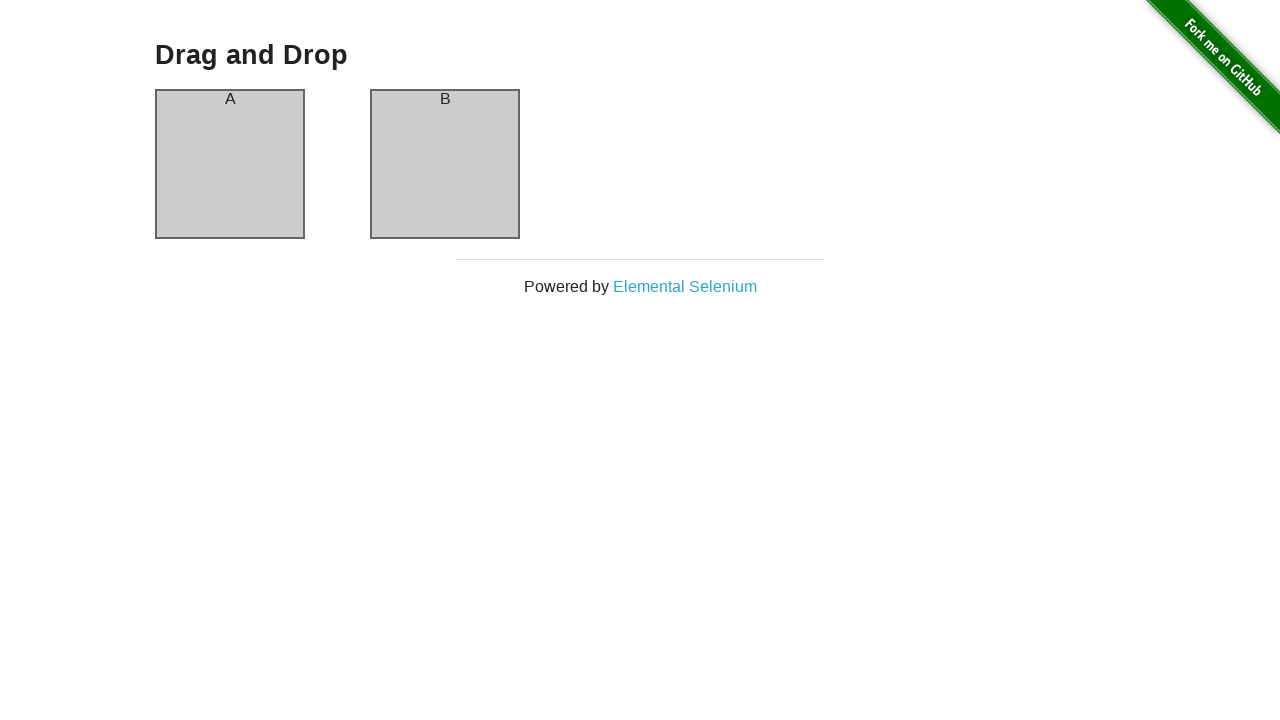

Pressed mouse button down on column A at (230, 164)
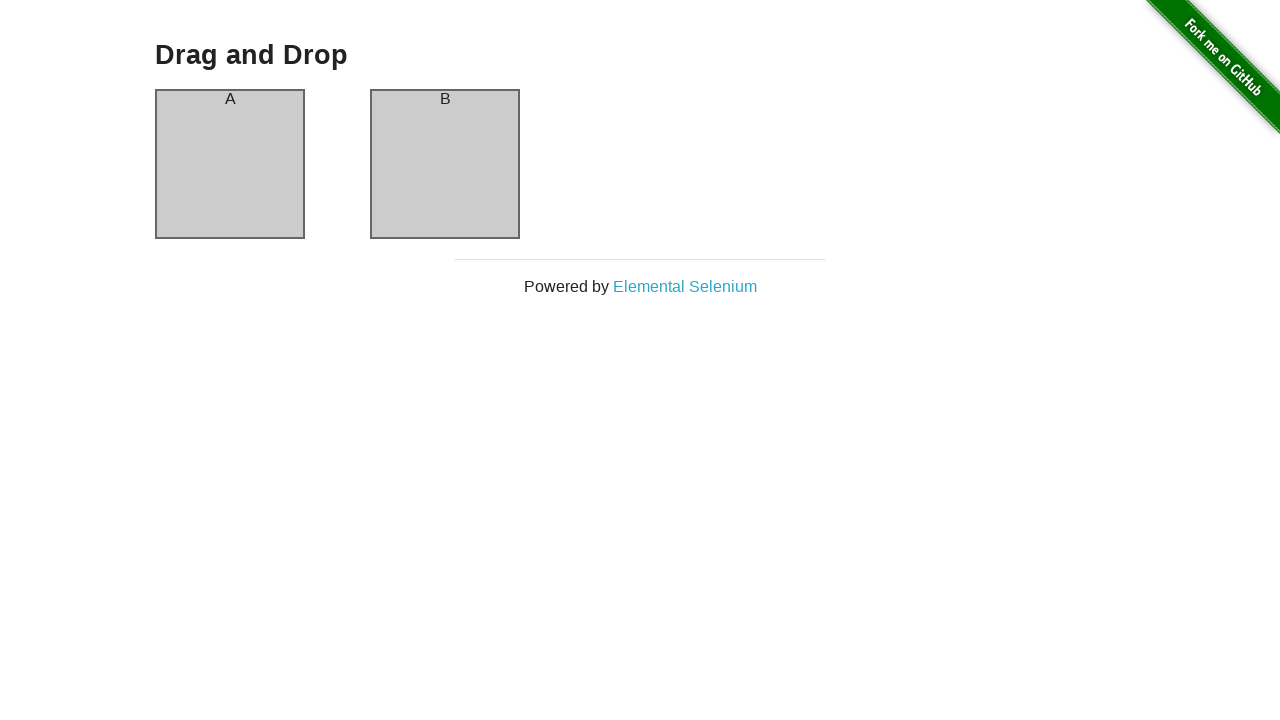

Dragged mouse to center of column B at (445, 164)
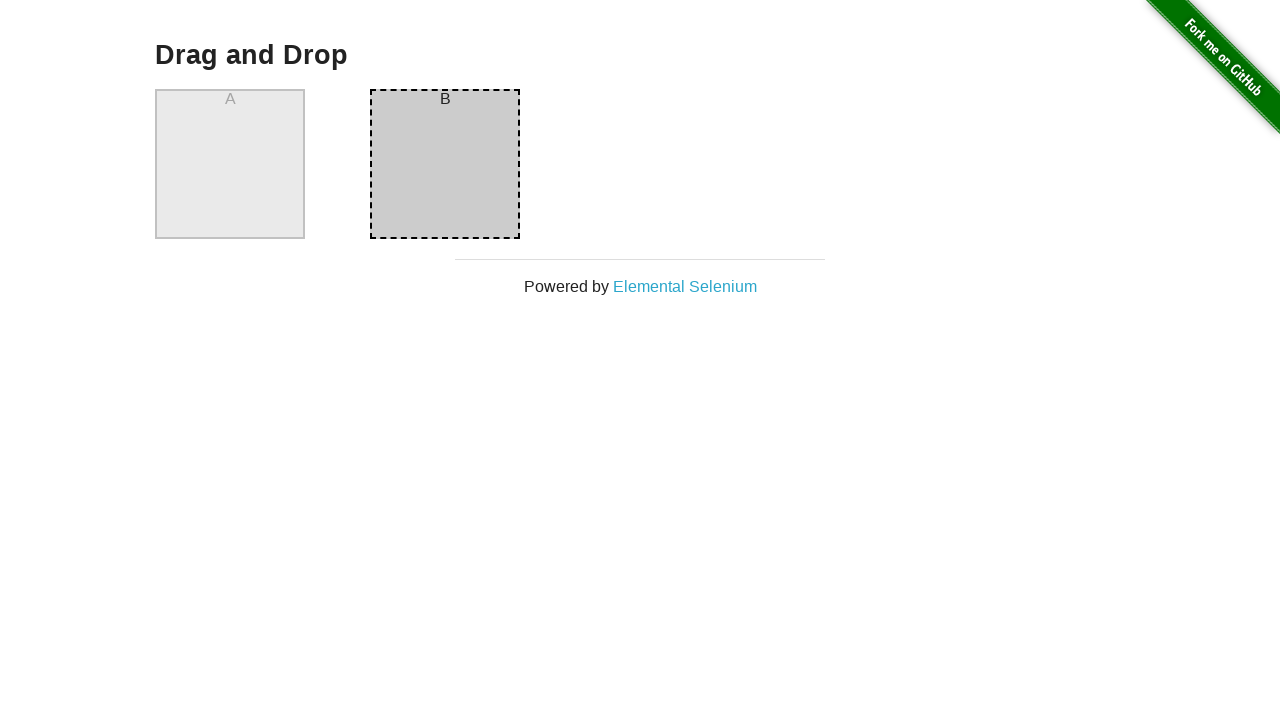

Released mouse button to complete drag and drop at (445, 164)
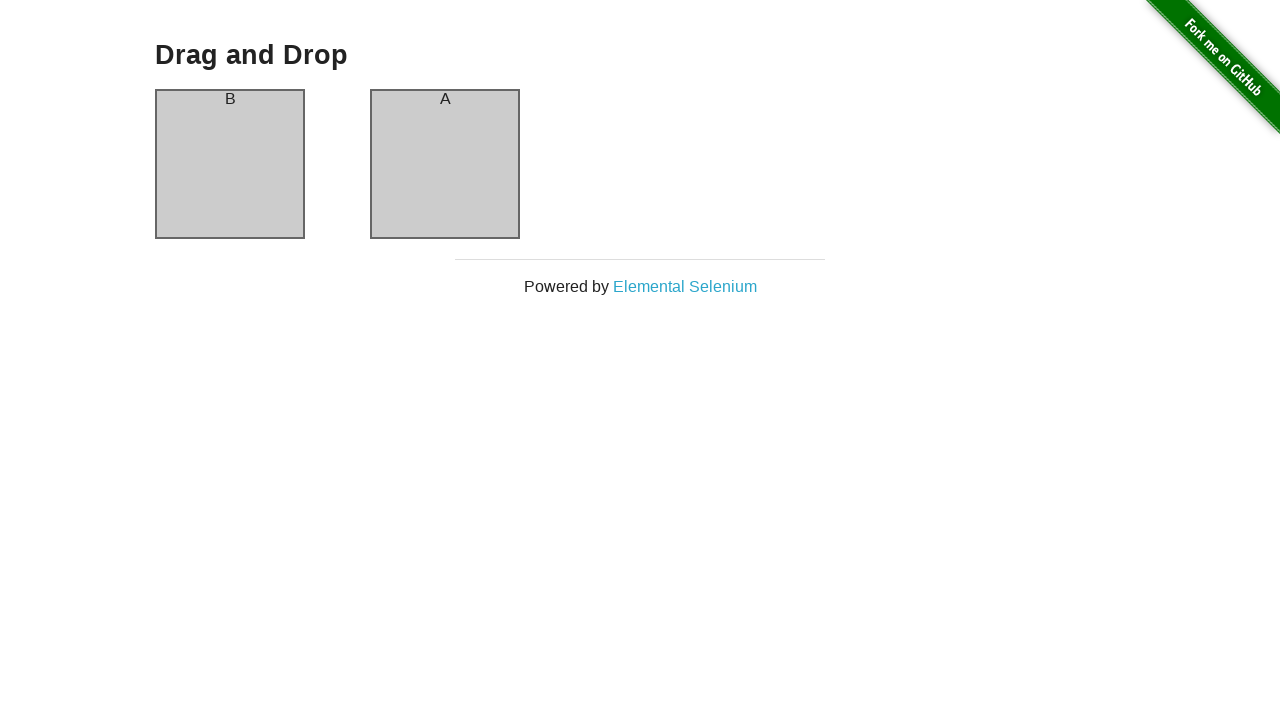

Verified that column A now contains element 'B' after drag and drop
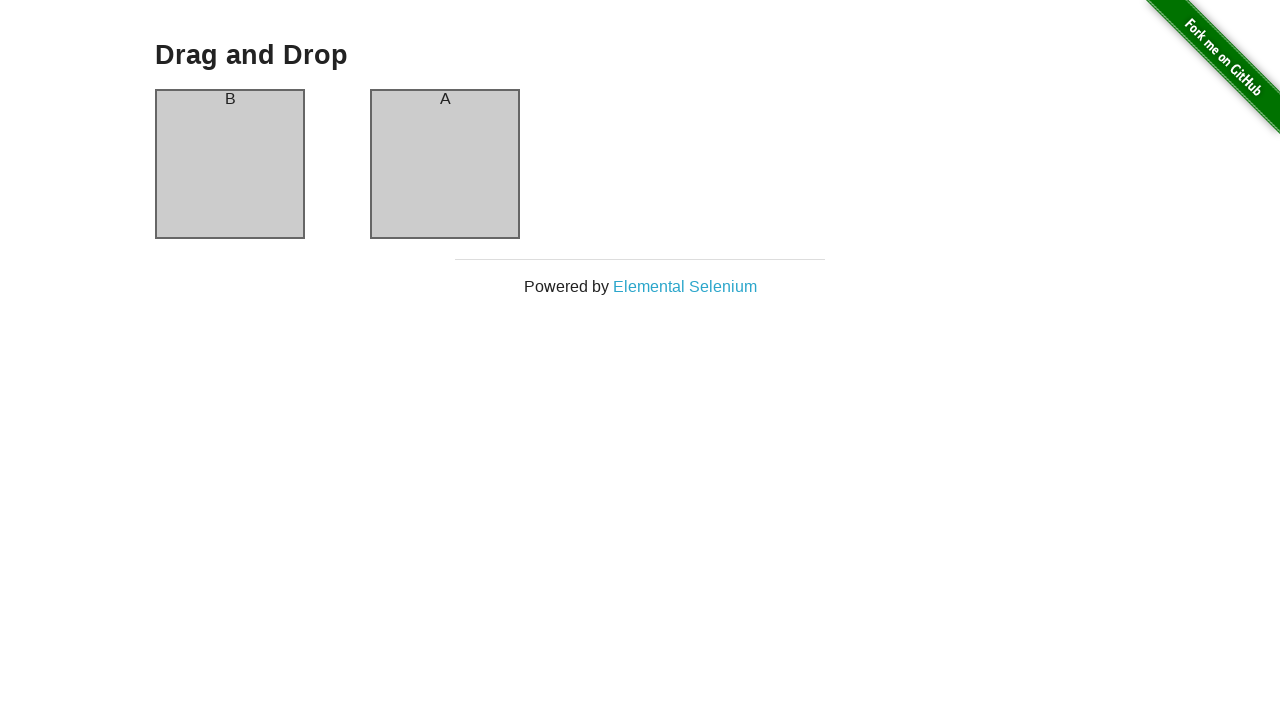

Verified that column B now contains element 'A' after drag and drop
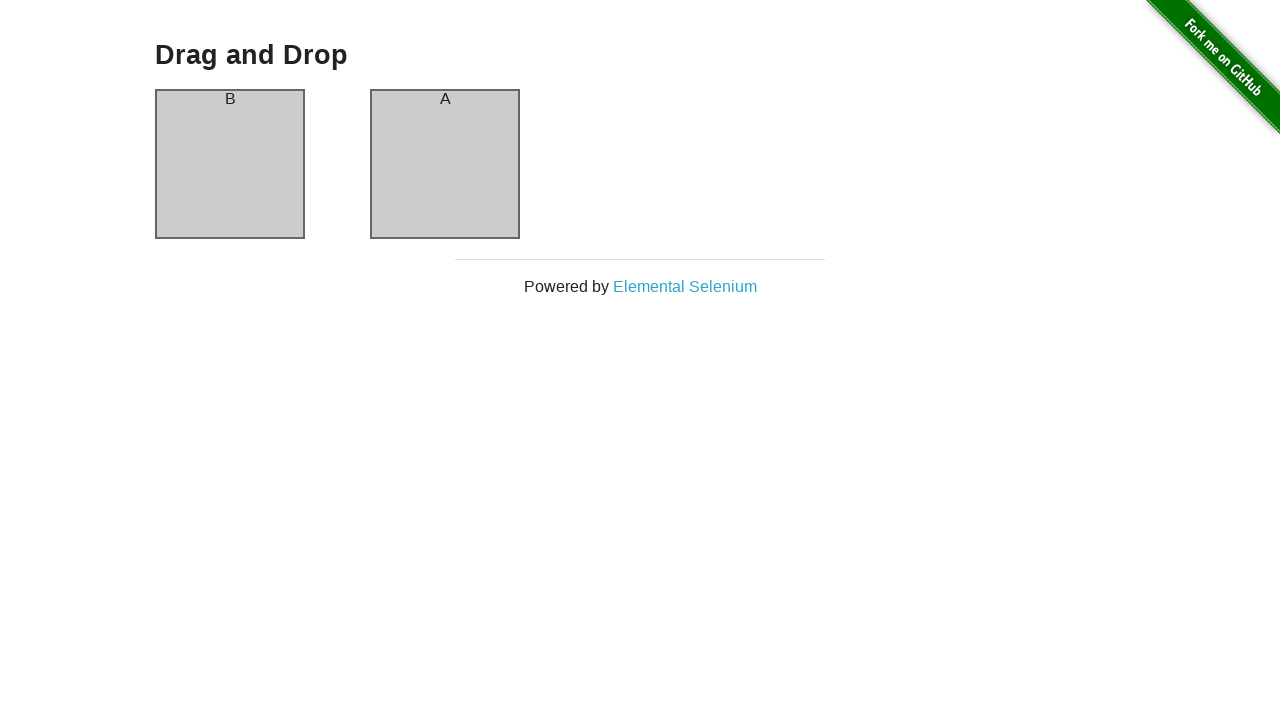

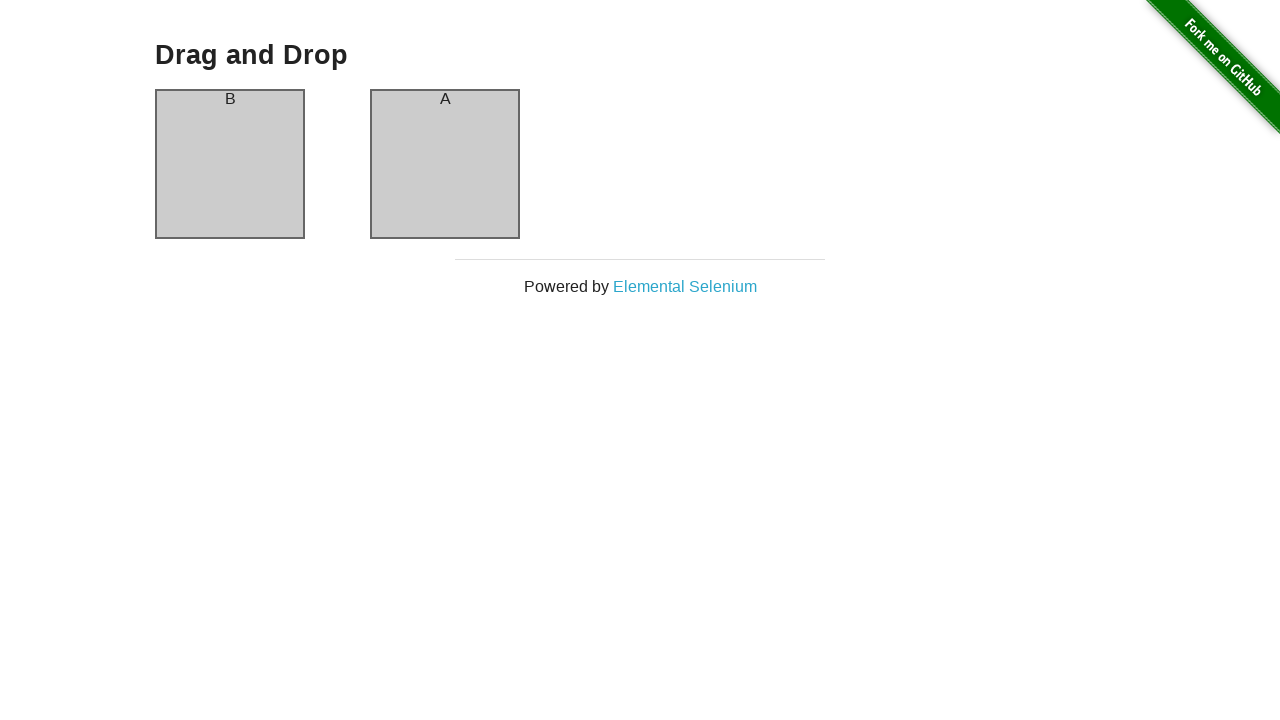